Tests different modal types by clicking buttons to open small and large modals, then closing them

Starting URL: https://demoqa.com/modal-dialogs

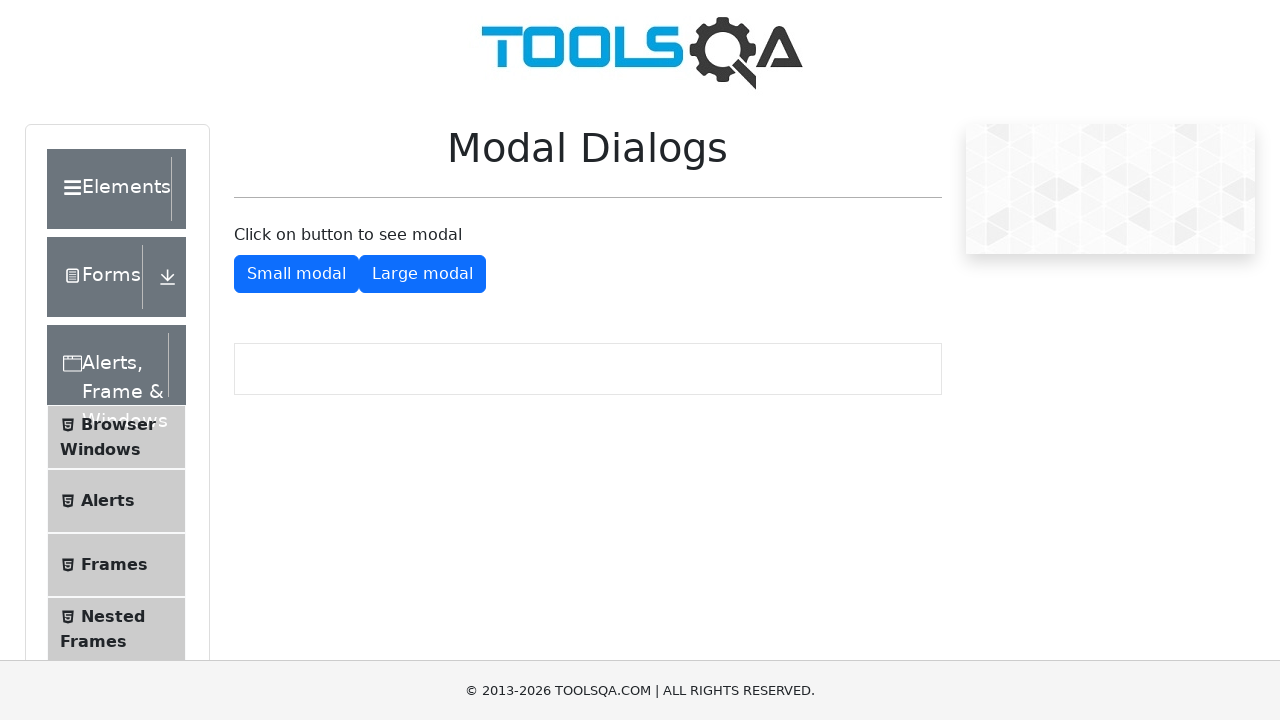

Retrieved all modal buttons from the modal wrapper
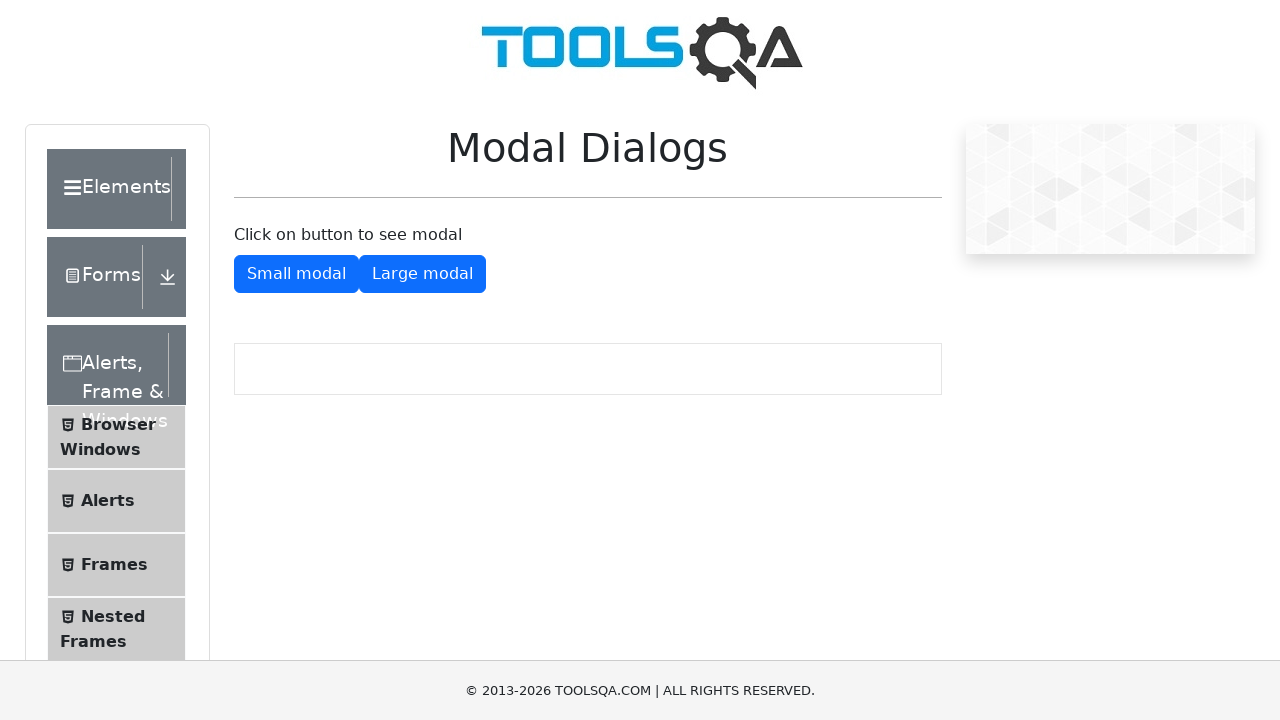

Clicked first button to open small modal at (296, 274) on xpath=//*[@id='modalWrapper']/div/button >> nth=0
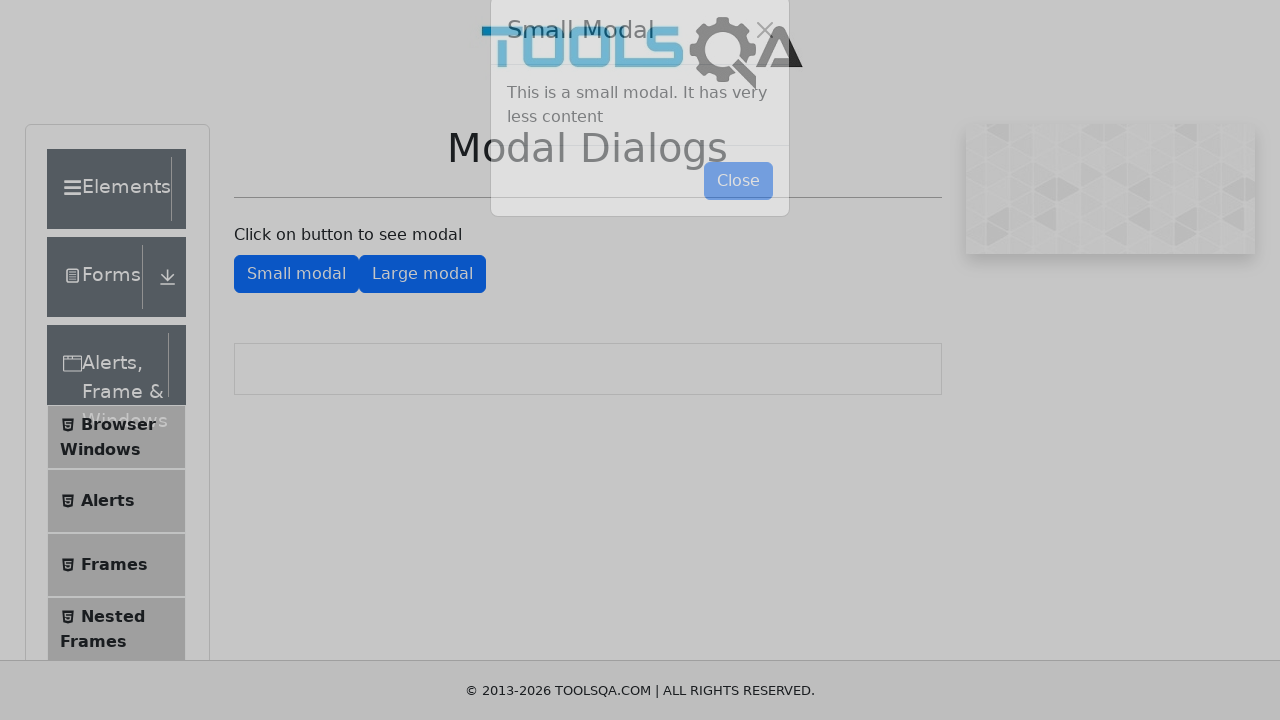

Small modal appeared on page
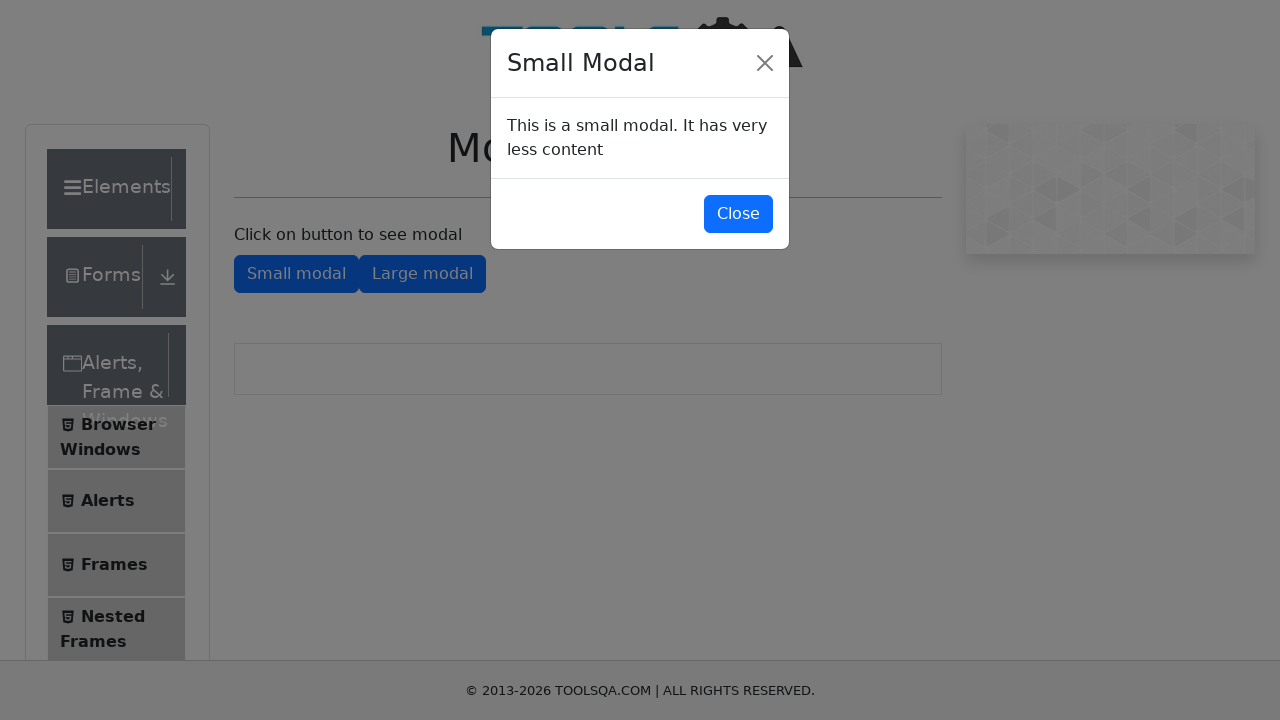

Clicked close button to dismiss small modal at (738, 214) on #closeSmallModal
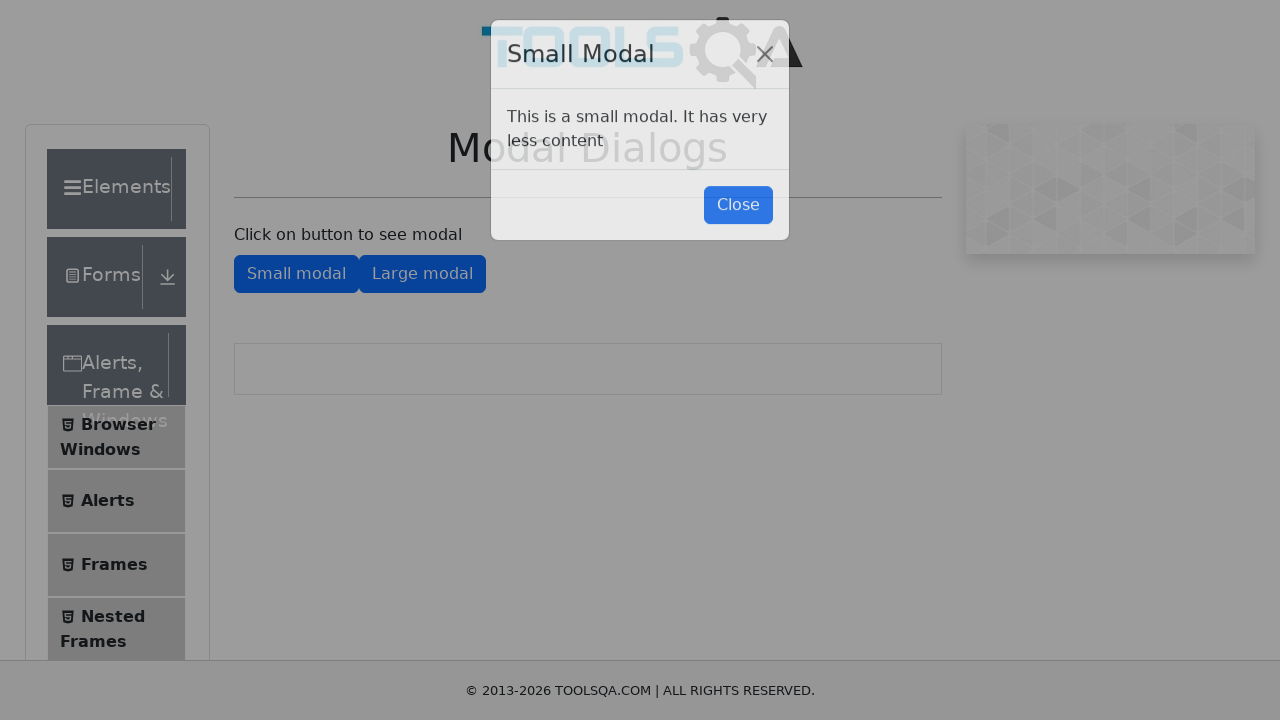

Clicked second button to open large modal at (422, 274) on xpath=//*[@id='modalWrapper']/div/button >> nth=1
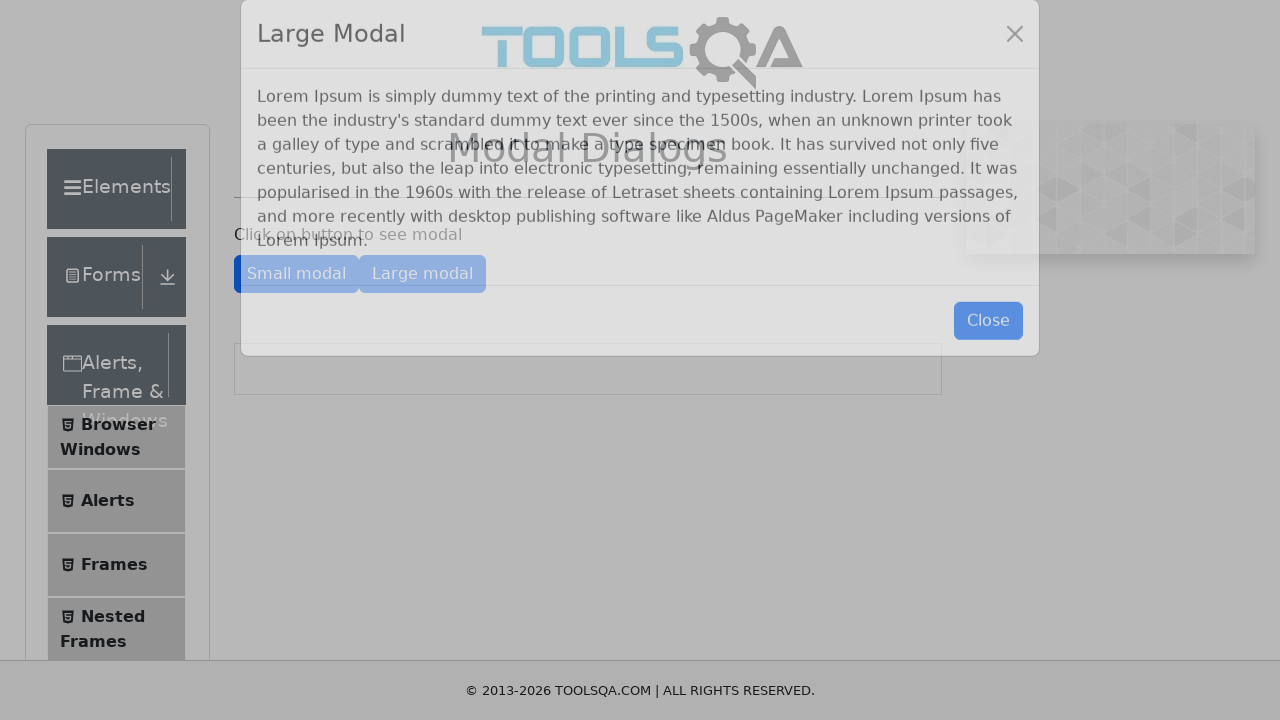

Large modal appeared on page
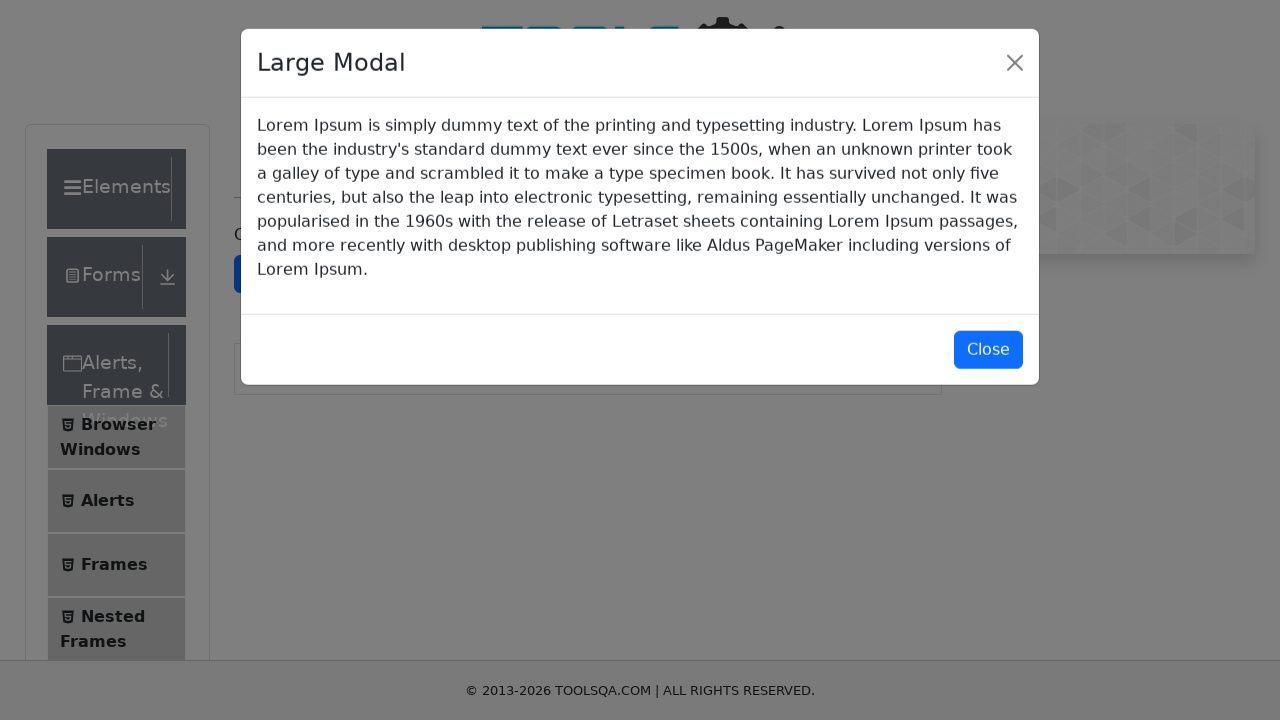

Clicked close button to dismiss large modal at (988, 350) on #closeLargeModal
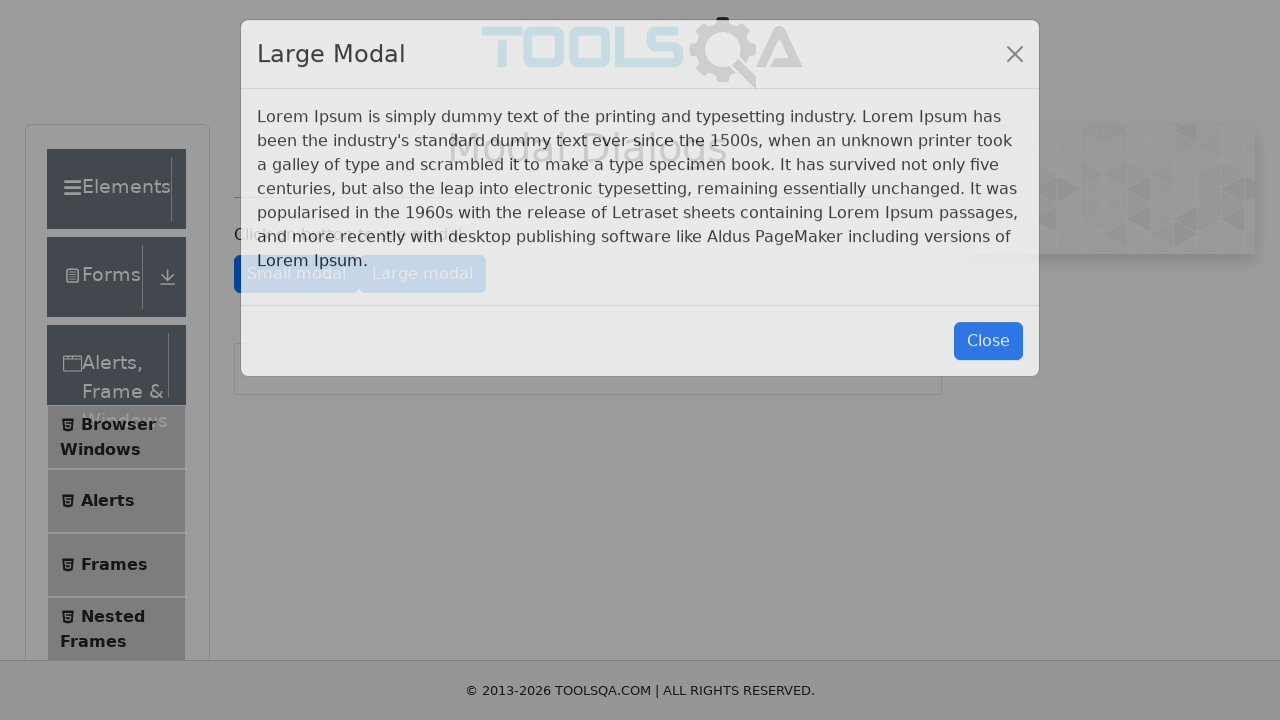

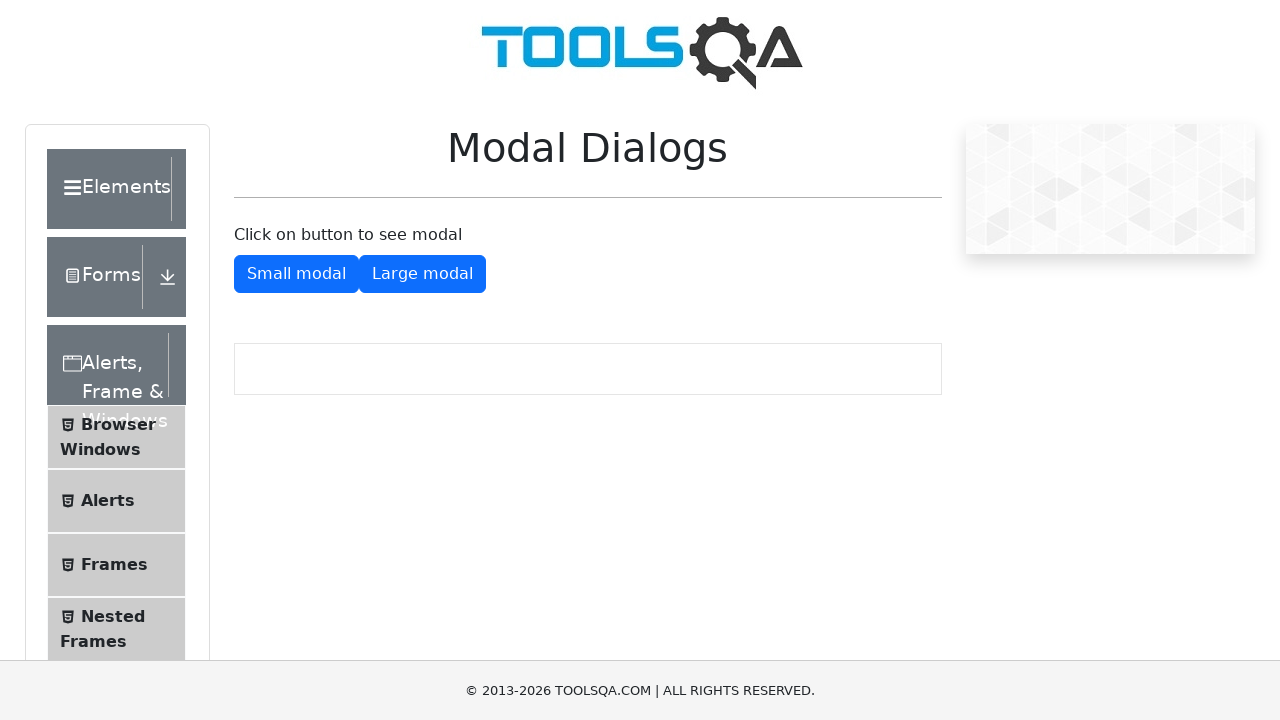